Tests filtering to display only completed items

Starting URL: https://demo.playwright.dev/todomvc

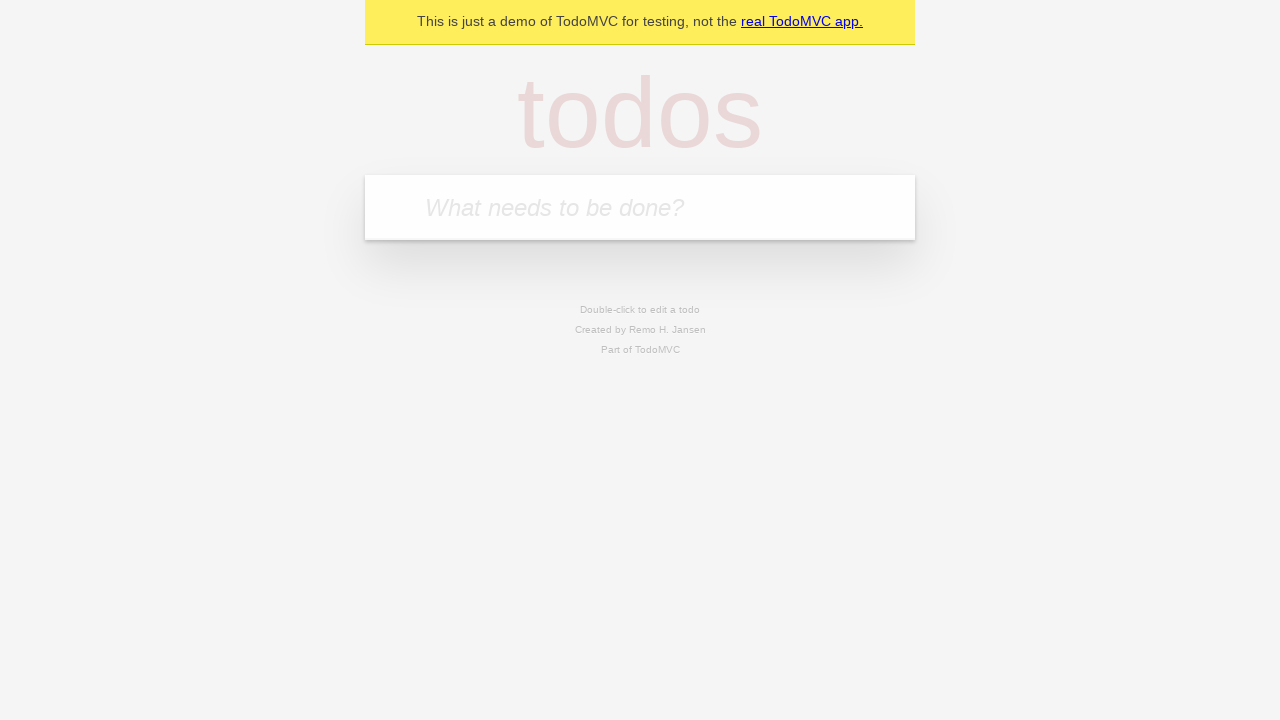

Filled todo input with 'buy some cheese' on internal:attr=[placeholder="What needs to be done?"i]
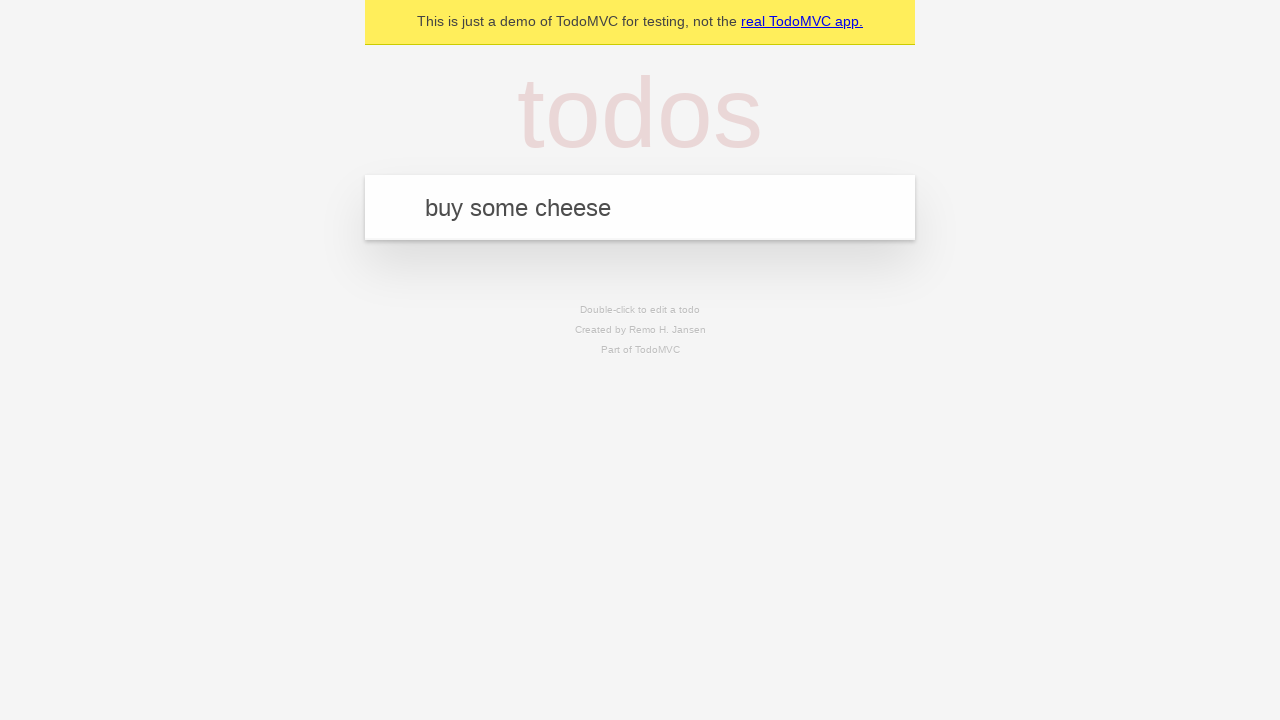

Pressed Enter to create todo 'buy some cheese' on internal:attr=[placeholder="What needs to be done?"i]
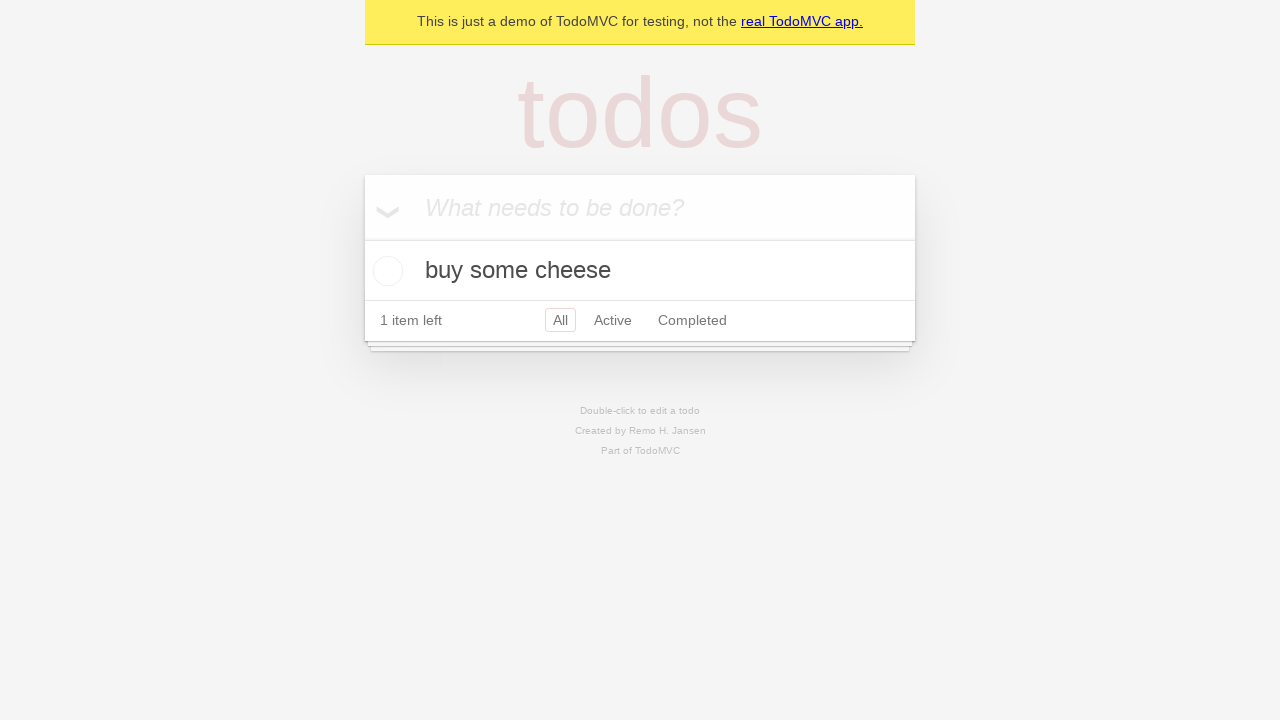

Filled todo input with 'feed the cat' on internal:attr=[placeholder="What needs to be done?"i]
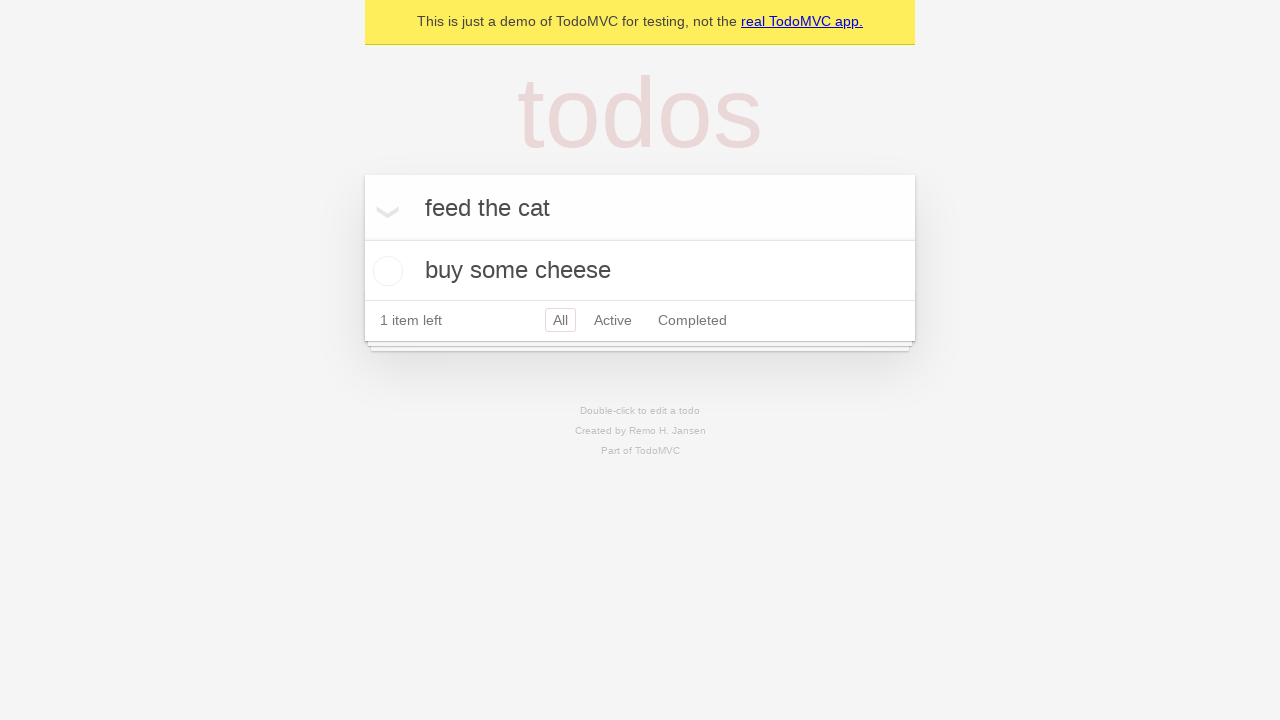

Pressed Enter to create todo 'feed the cat' on internal:attr=[placeholder="What needs to be done?"i]
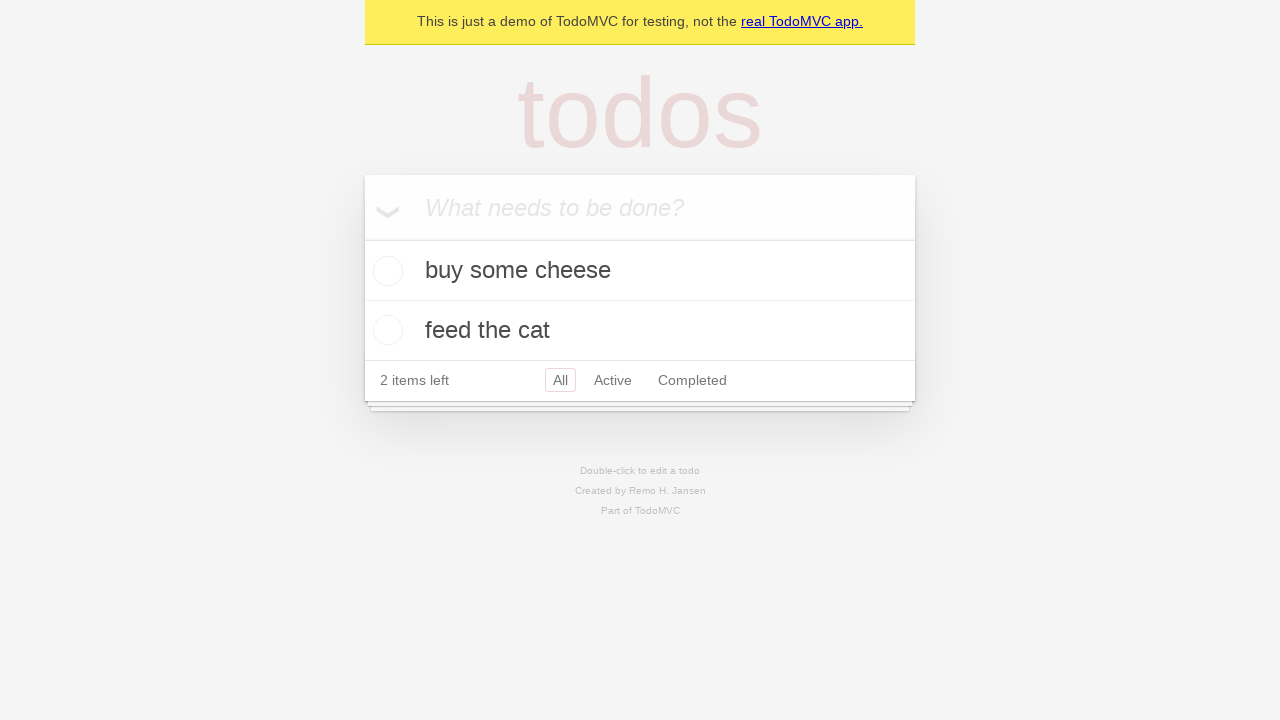

Filled todo input with 'book a doctors appointment' on internal:attr=[placeholder="What needs to be done?"i]
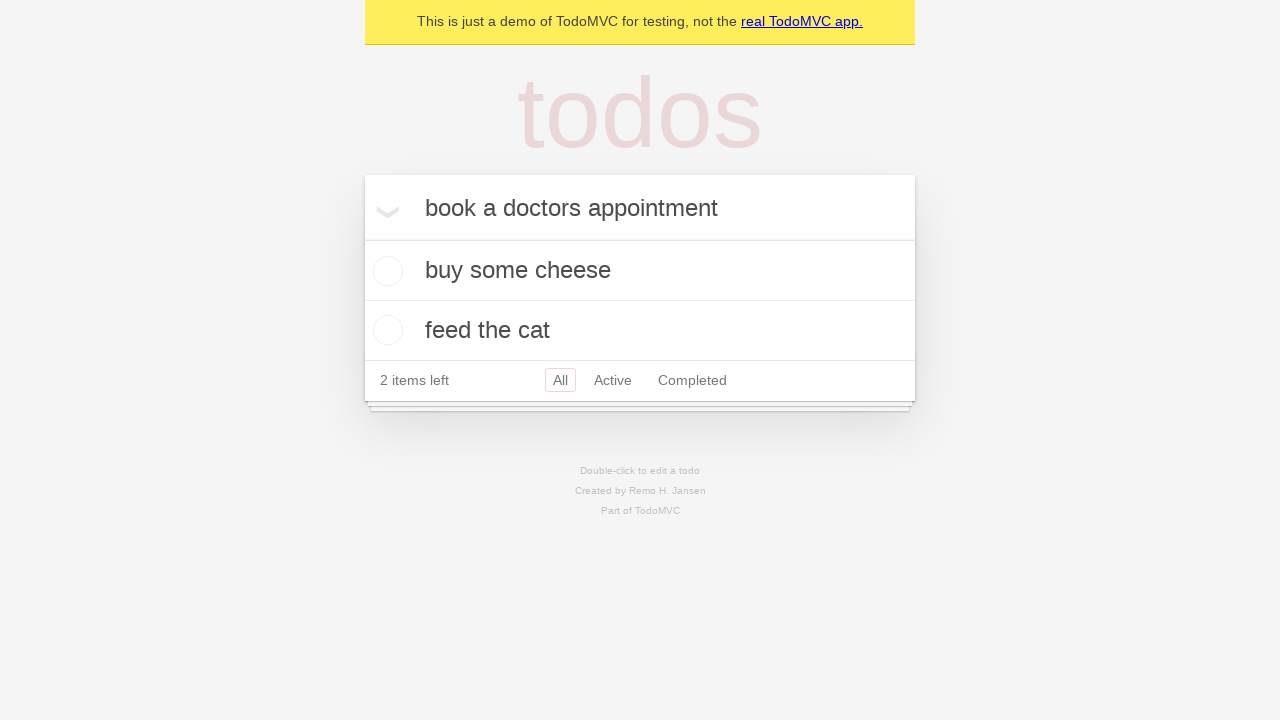

Pressed Enter to create todo 'book a doctors appointment' on internal:attr=[placeholder="What needs to be done?"i]
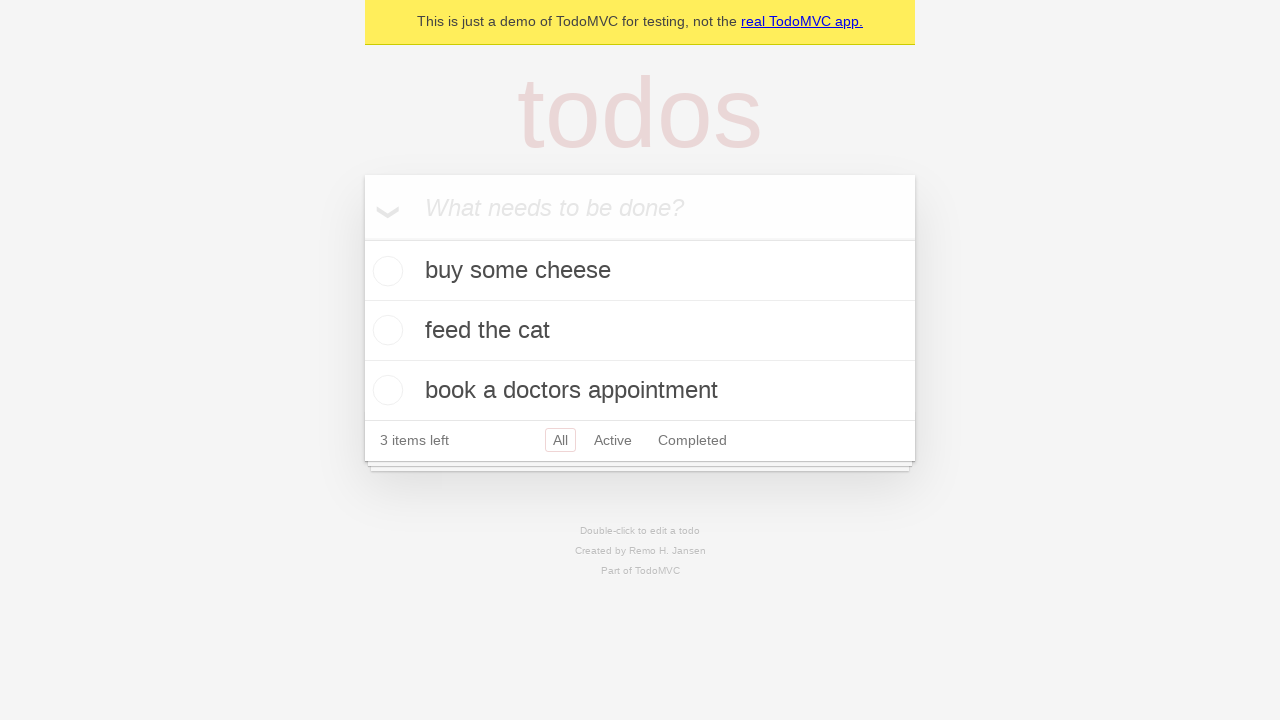

Waited for all 3 todos to be created
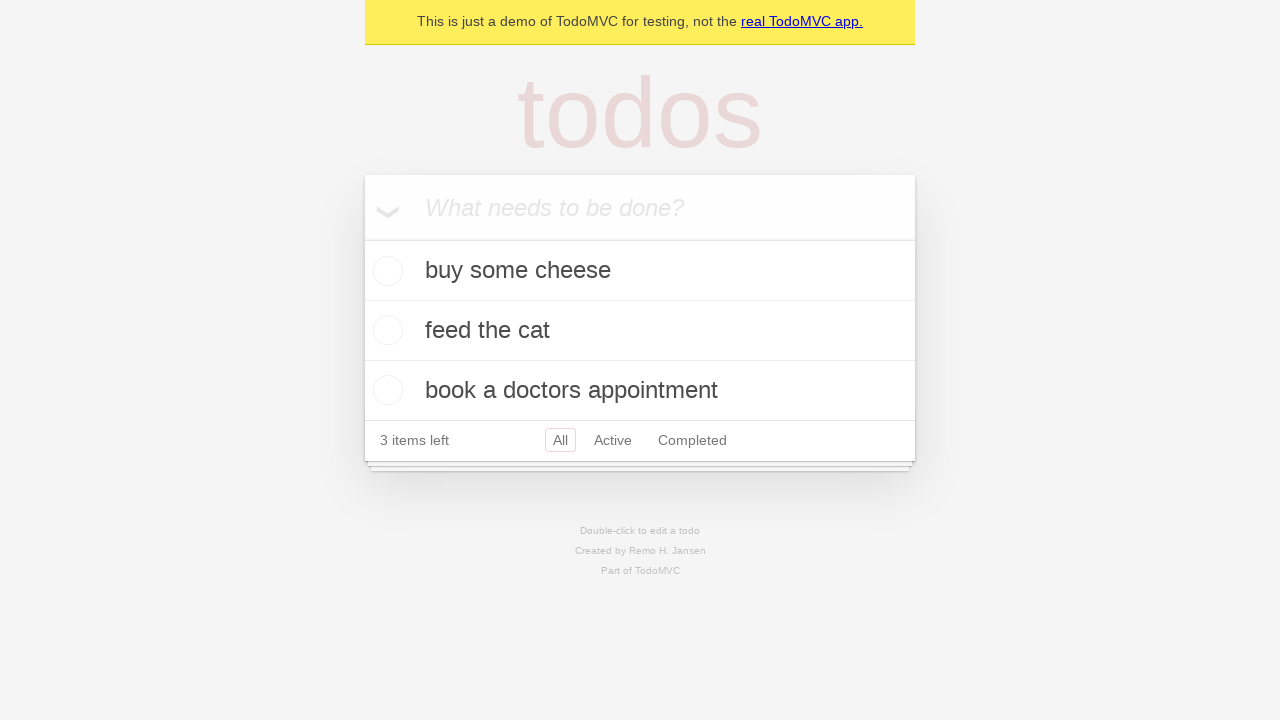

Checked the second todo item as completed at (385, 330) on internal:testid=[data-testid="todo-item"s] >> nth=1 >> internal:role=checkbox
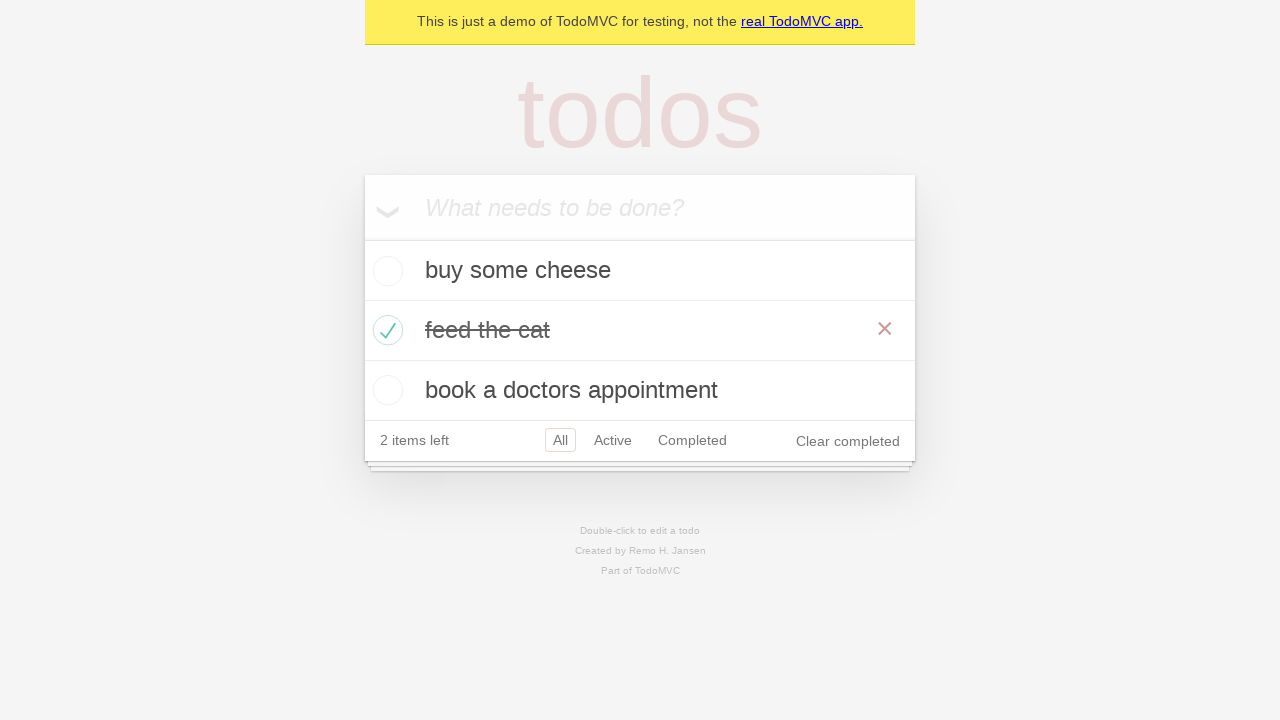

Clicked the 'Completed' filter link at (692, 440) on internal:role=link[name="Completed"i]
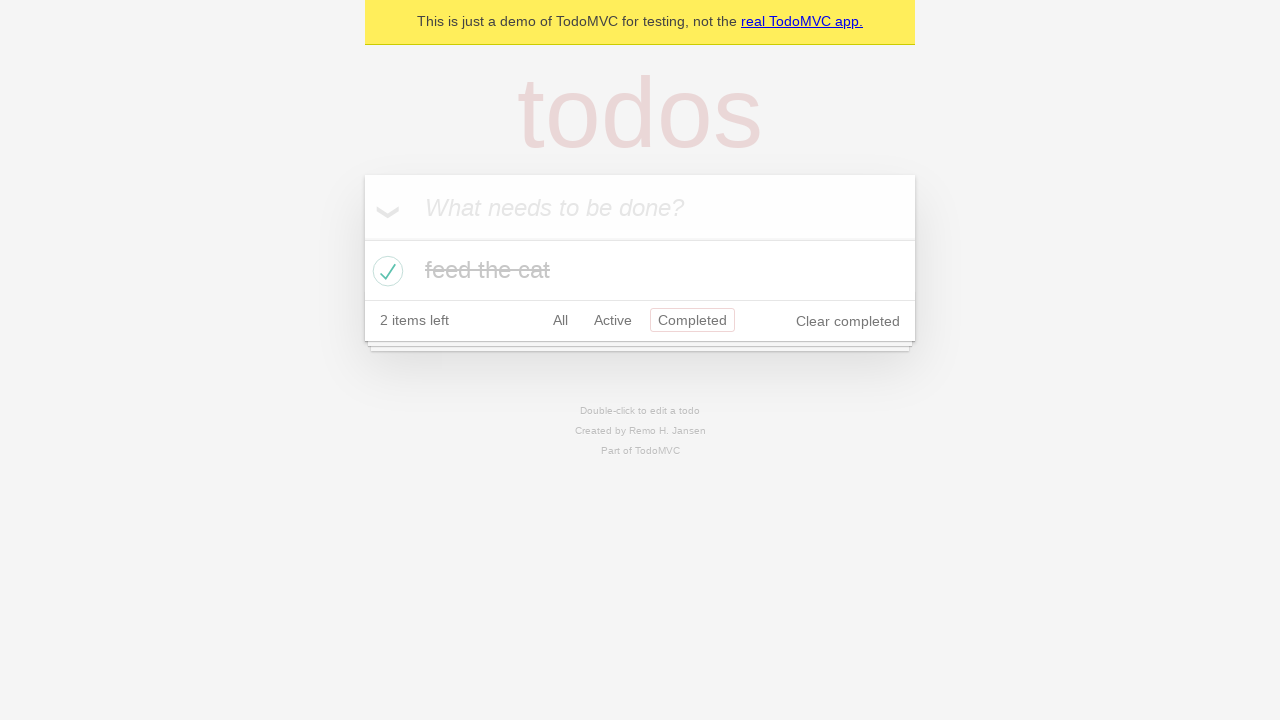

Waited for filtered view to display only the completed item
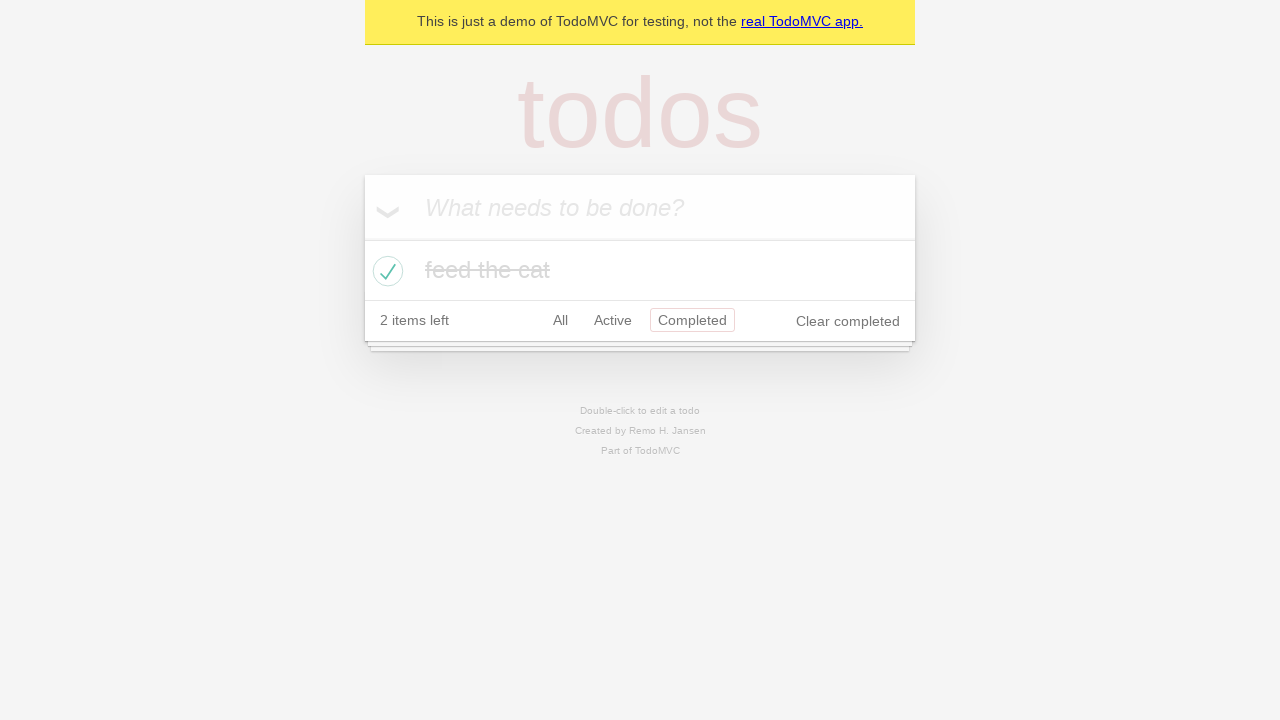

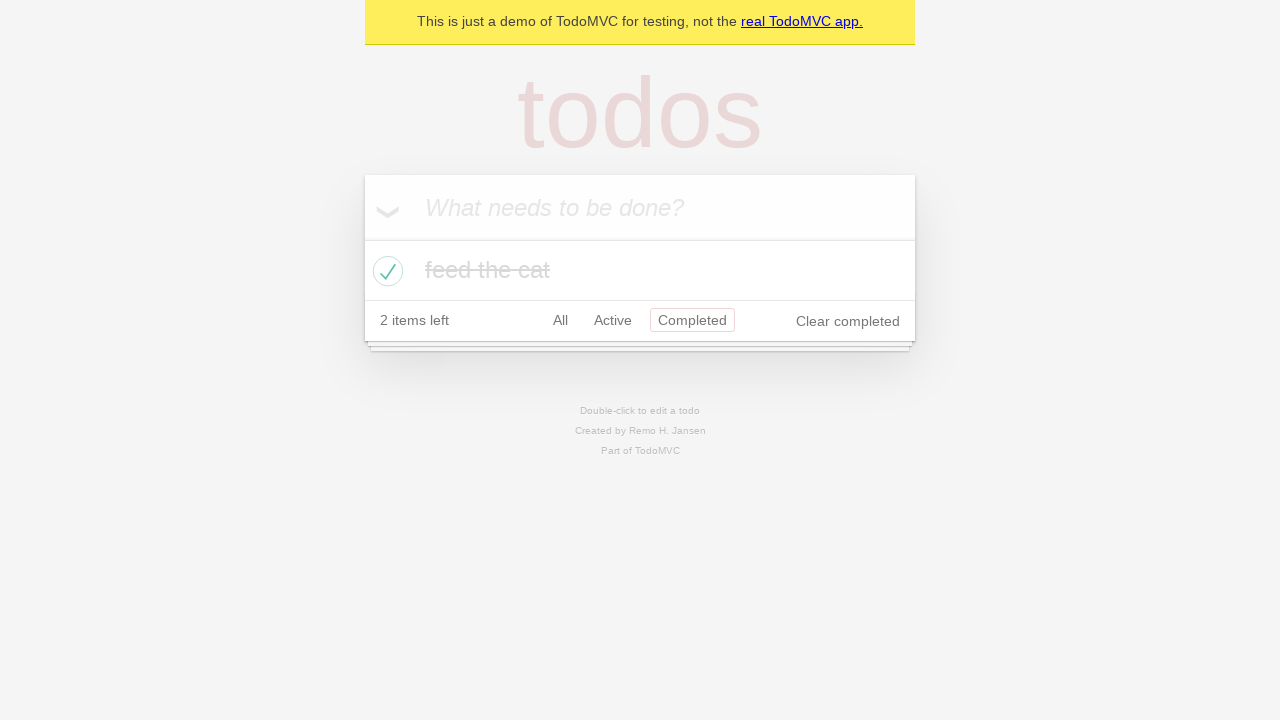